Tests dropdown selection functionality by selecting an option from a dropdown menu using visible text selection method

Starting URL: https://the-internet.herokuapp.com/dropdown

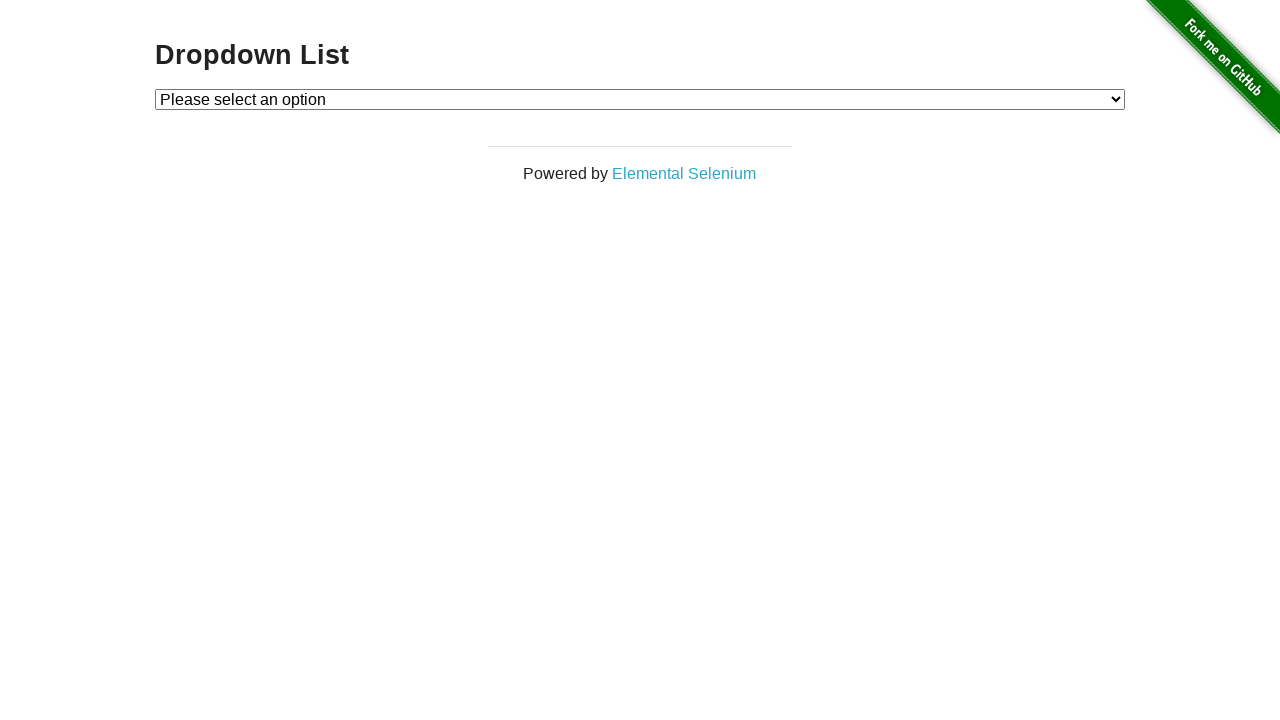

Waited for dropdown element to be visible
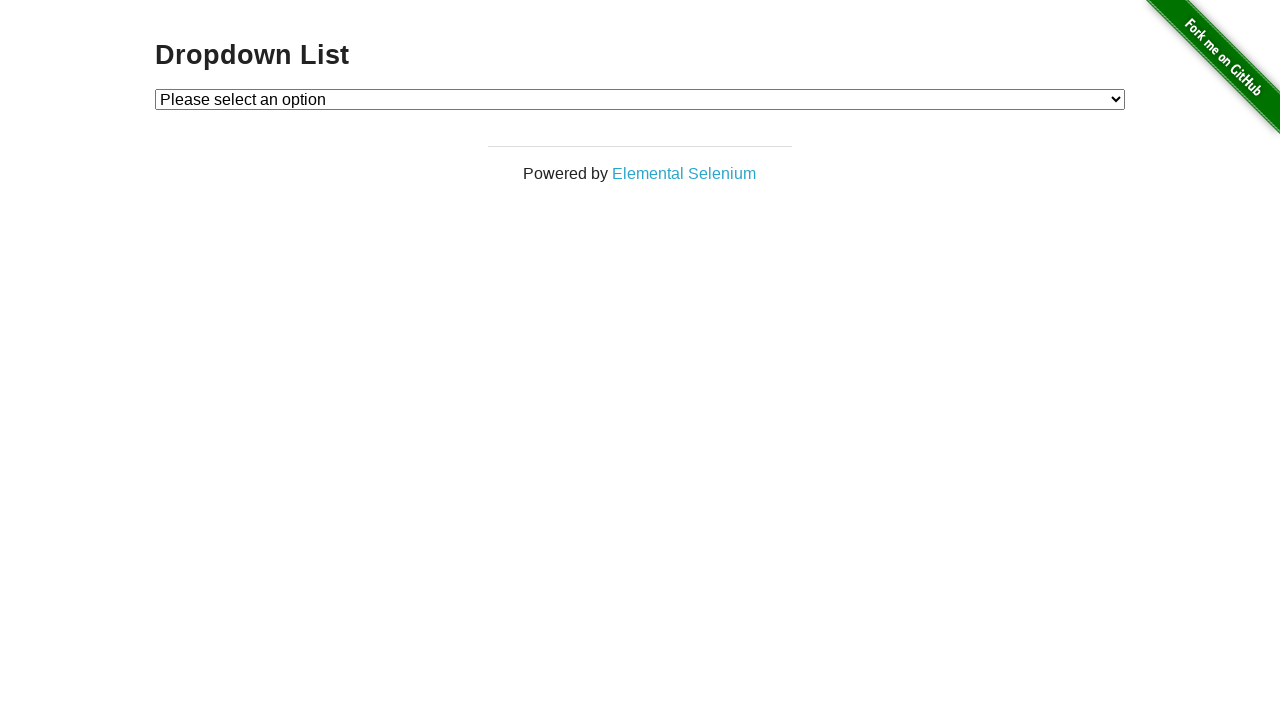

Selected 'Option 2' from dropdown menu on #dropdown
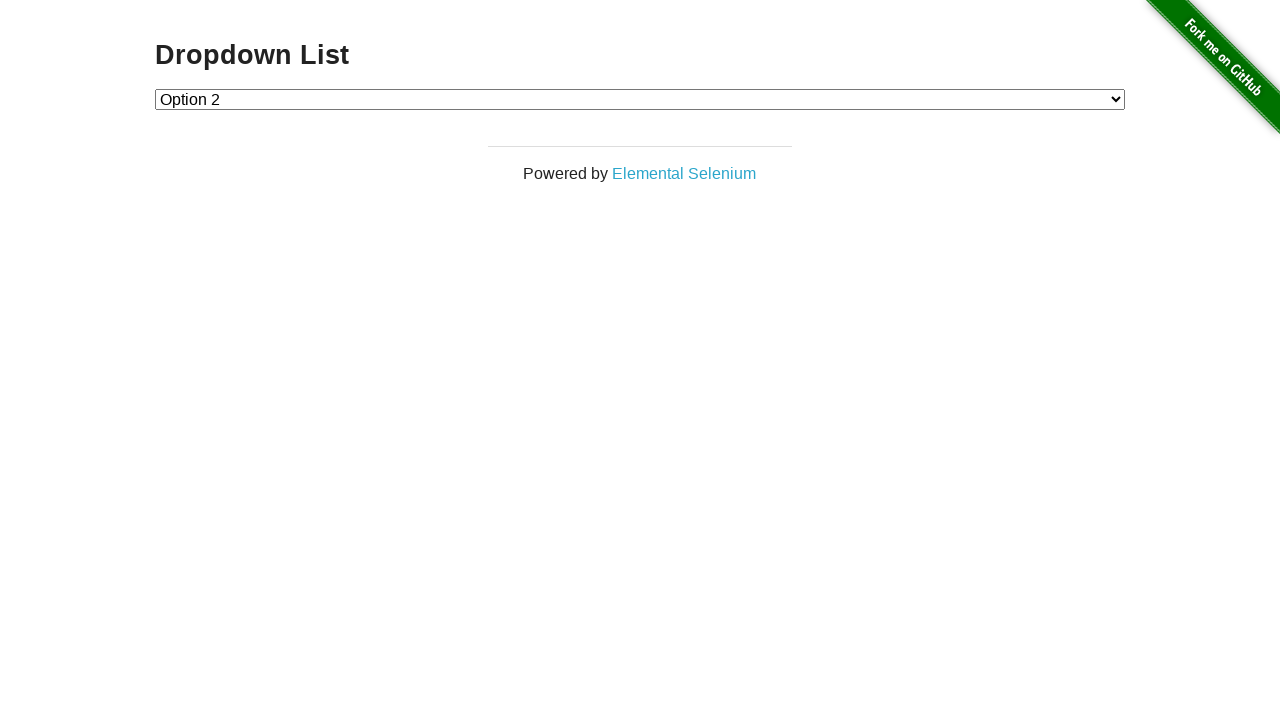

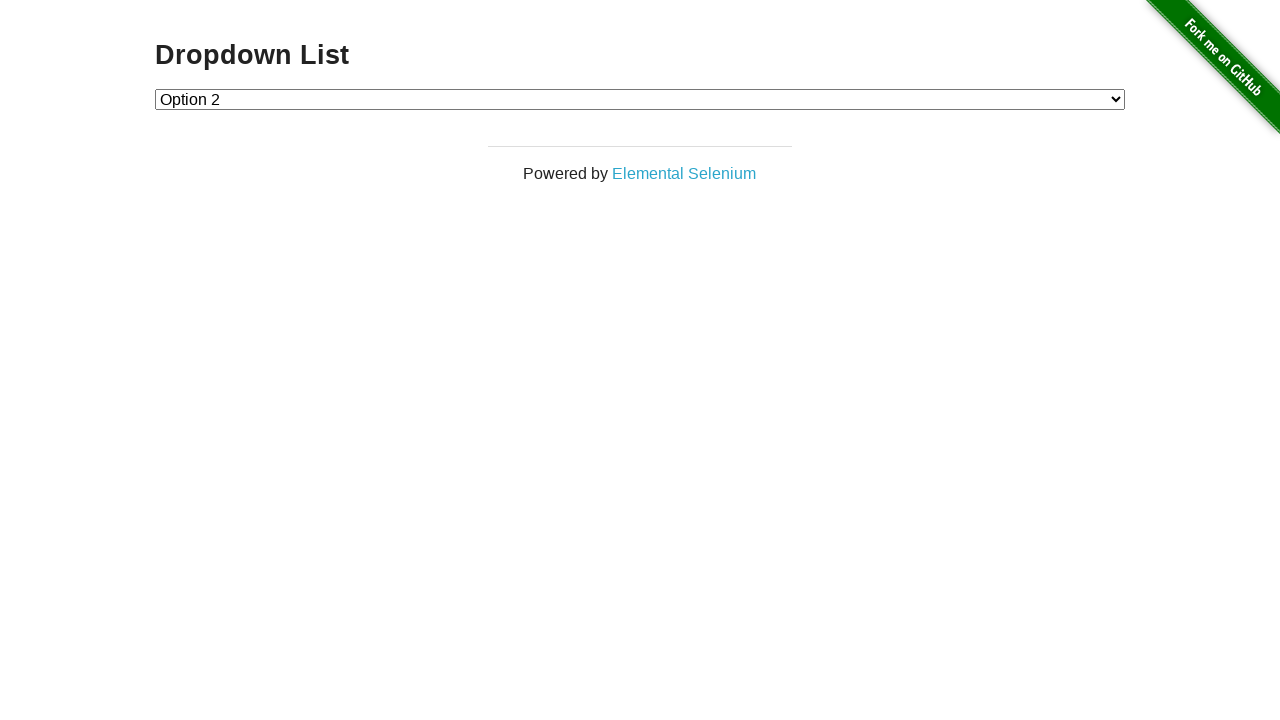